Tests selecting an option from the dropdown by its visible text and verifies the selection

Starting URL: https://the-internet.herokuapp.com/dropdown

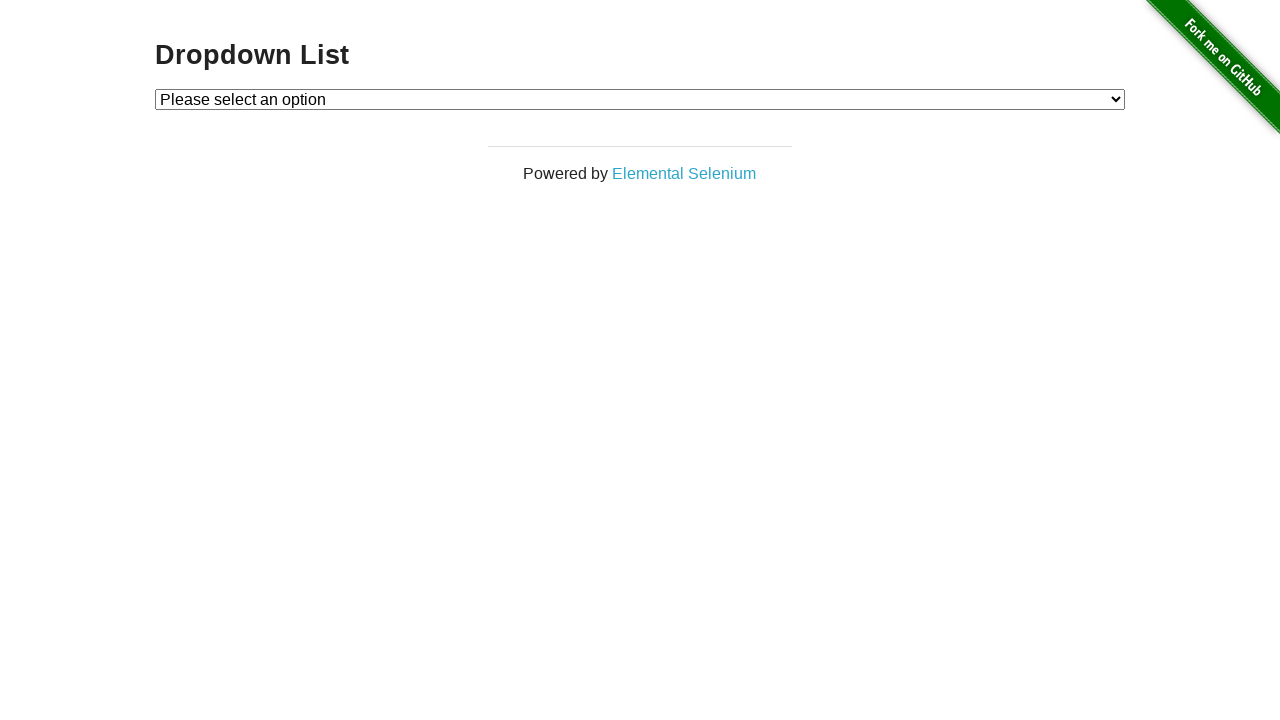

Selected 'Option 1' from the dropdown by visible text on #dropdown
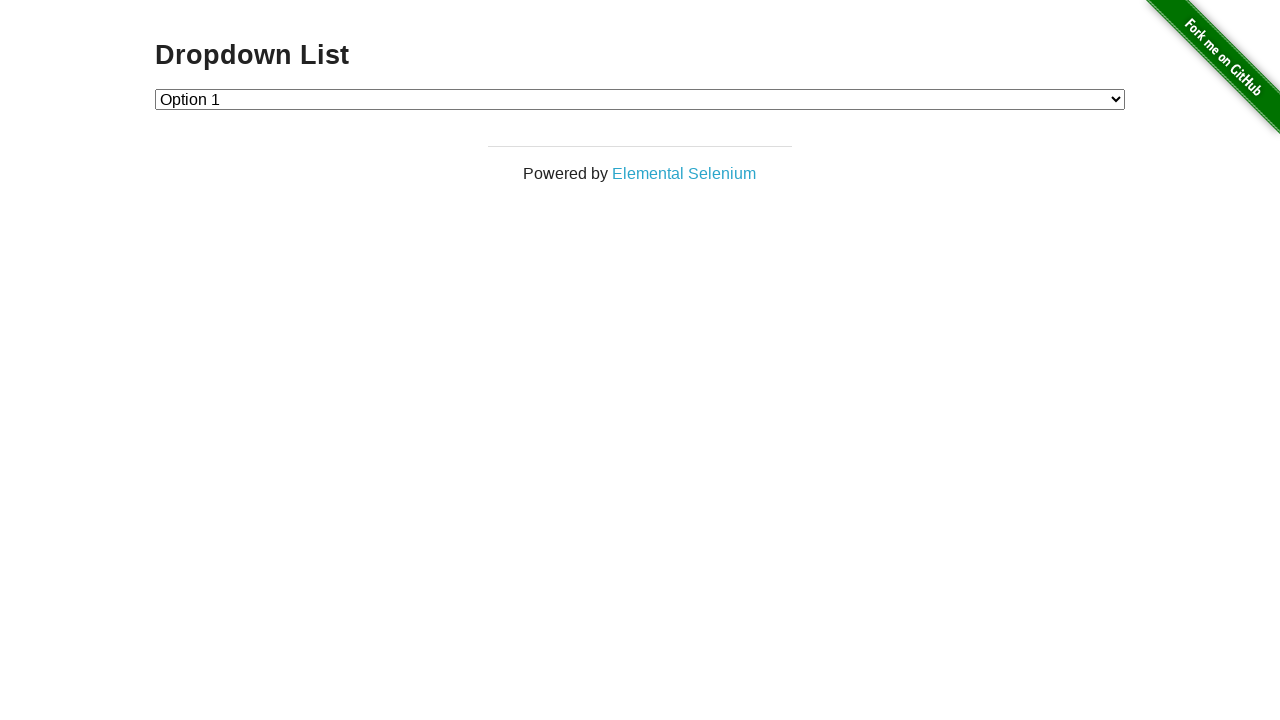

Retrieved the selected dropdown value
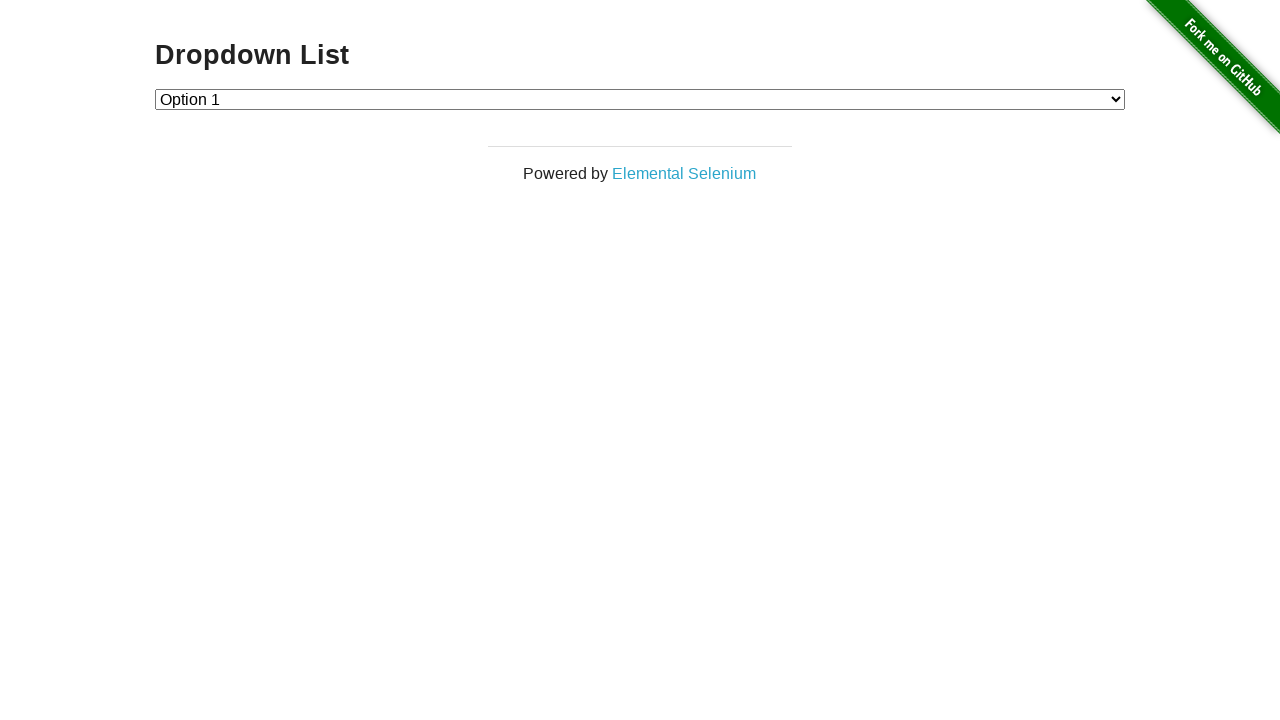

Verified that the dropdown selection matches the expected value '1'
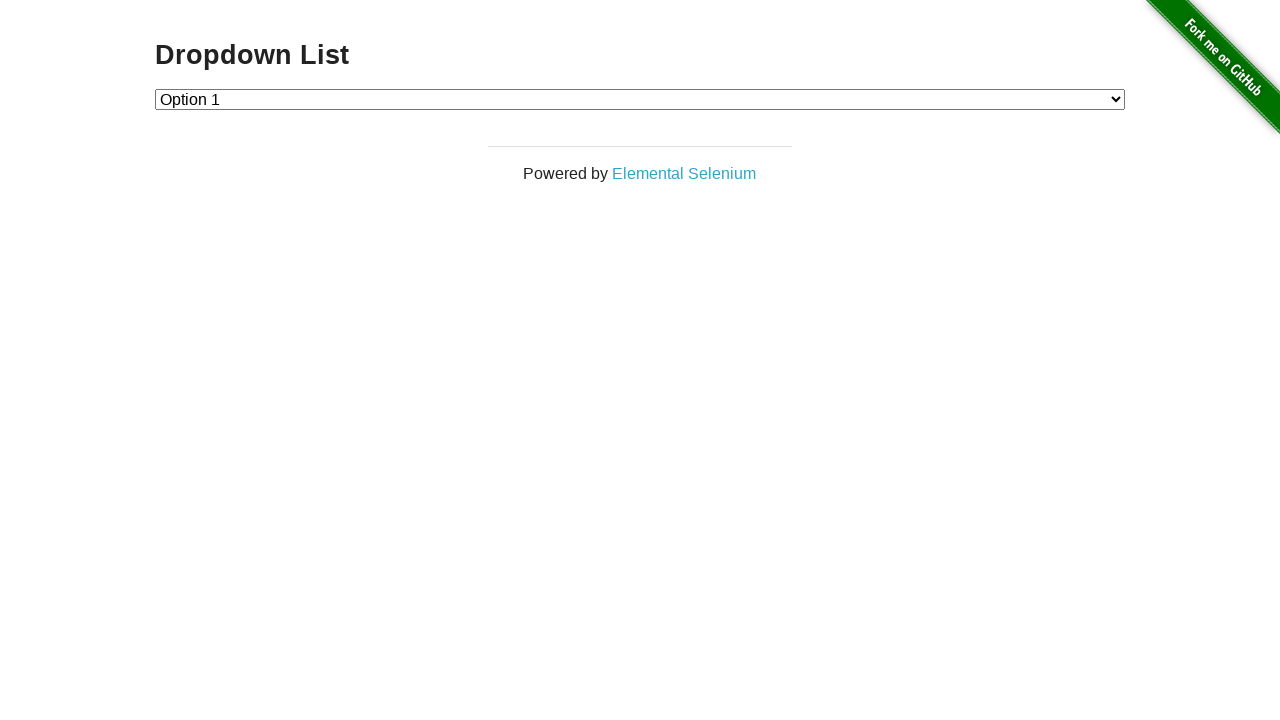

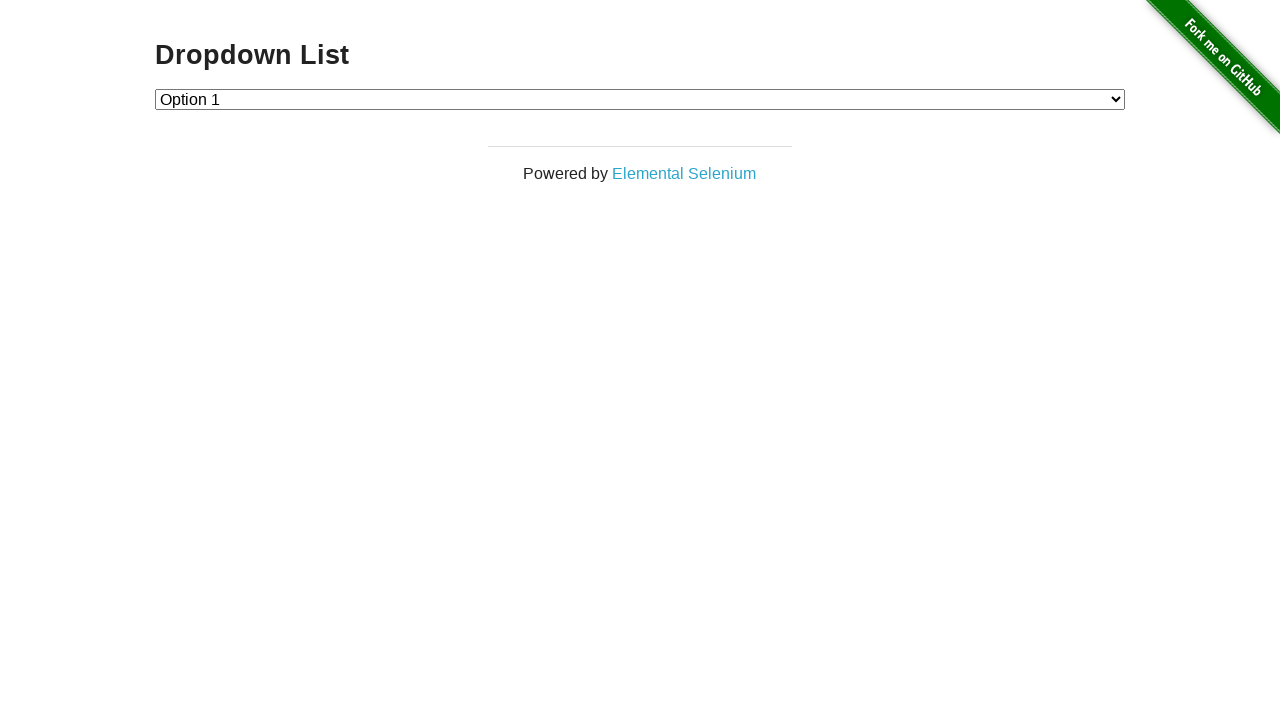